Tests JavaScript prompt handling by clicking a button to trigger a prompt dialog, entering text, and accepting it

Starting URL: https://www.w3schools.com/js/tryit.asp?filename=tryjs_prompt

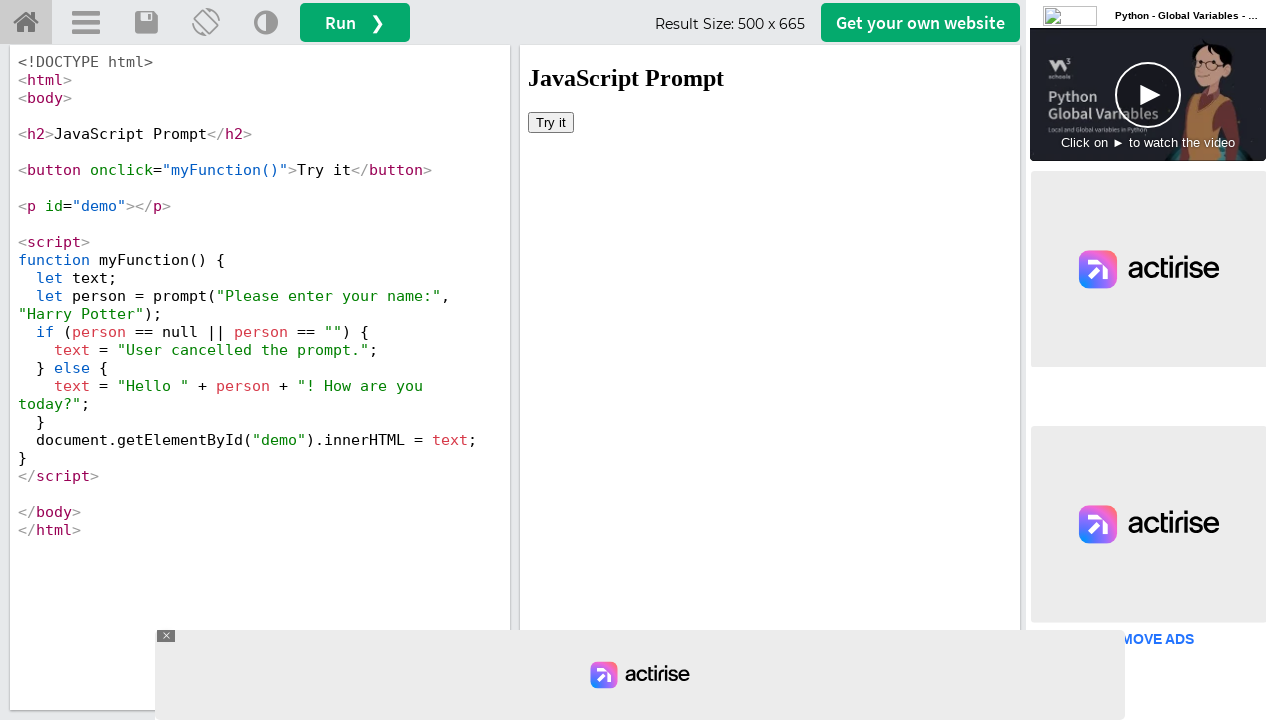

Located iframe with id 'iframeResult' containing the test result
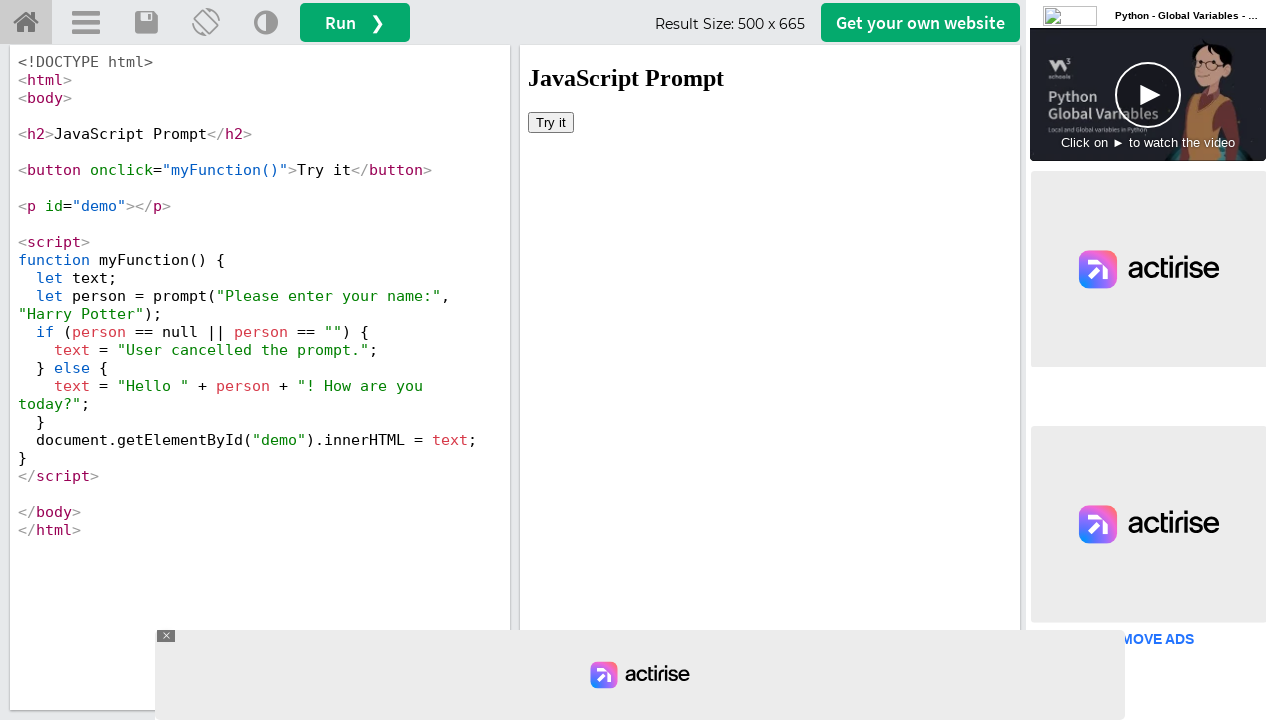

Set up dialog handler to accept prompts with text 'Sarah'
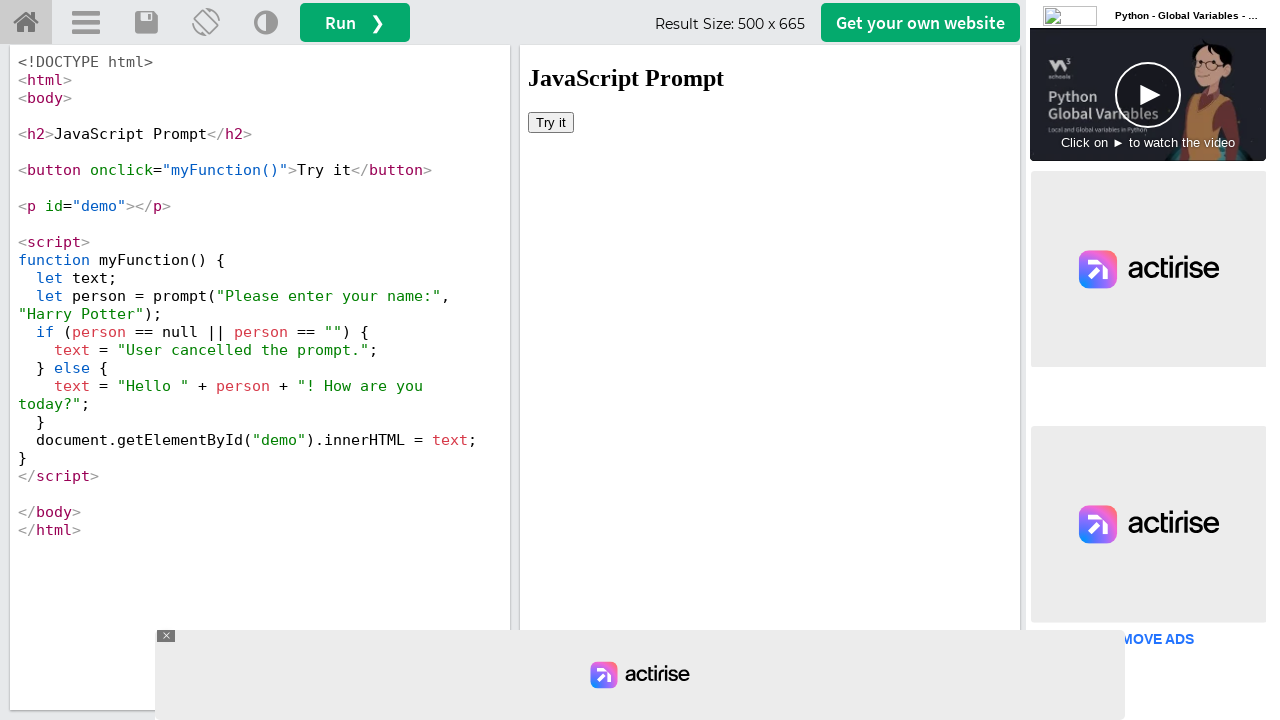

Clicked 'Try it' button to trigger JavaScript prompt dialog at (551, 122) on #iframeResult >> internal:control=enter-frame >> xpath=//button[text()='Try it']
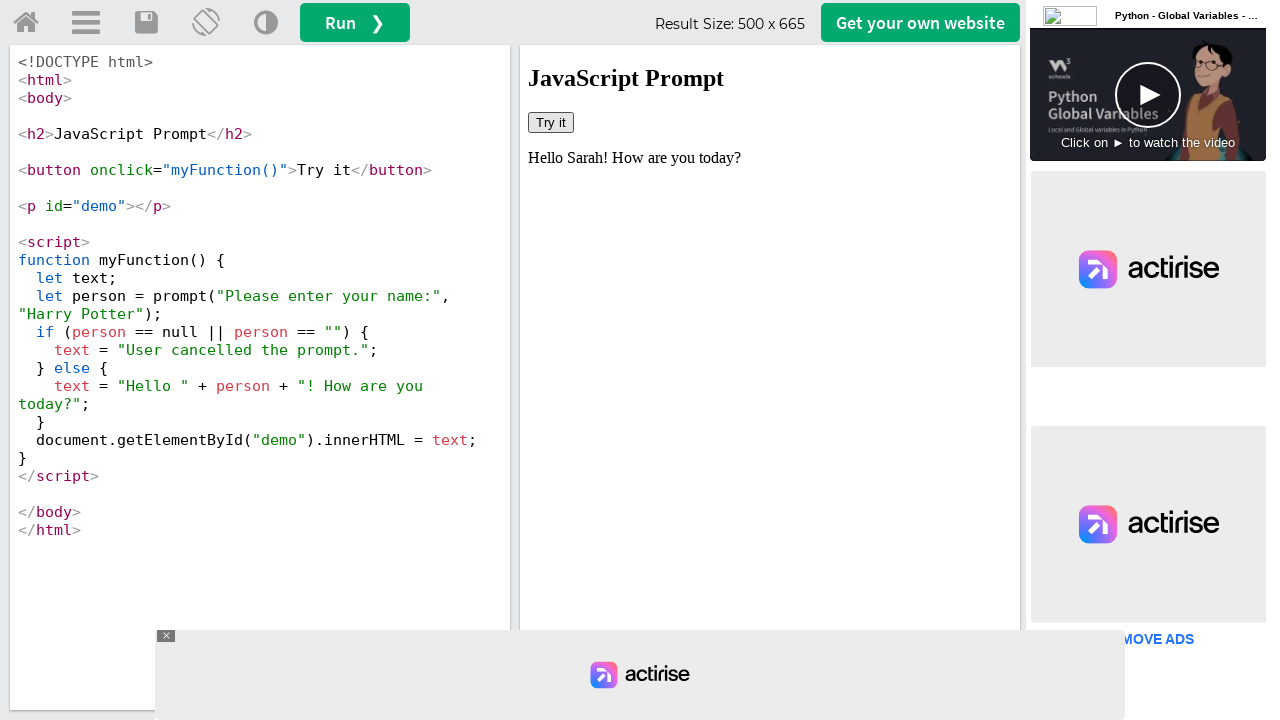

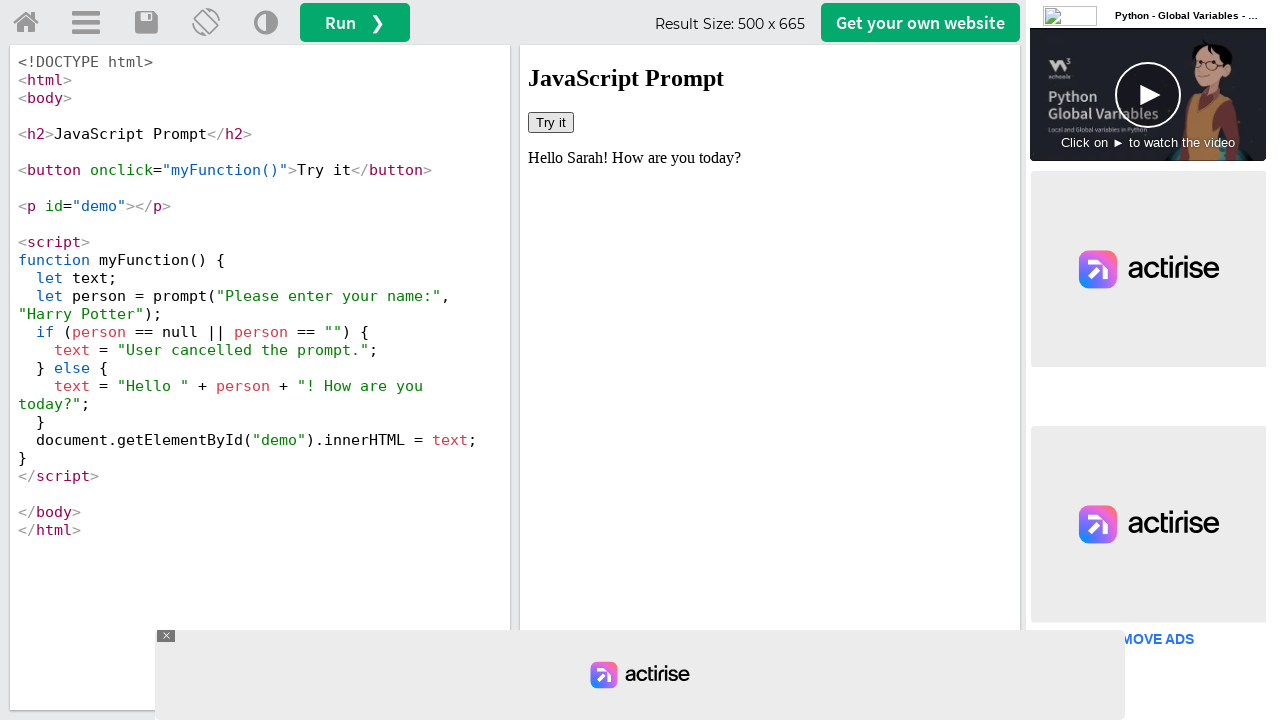